Tests a YouTube downloader page by navigating to it, filling in a YouTube URL in the input field, and verifying download buttons appear

Starting URL: https://getloady.com/youtube

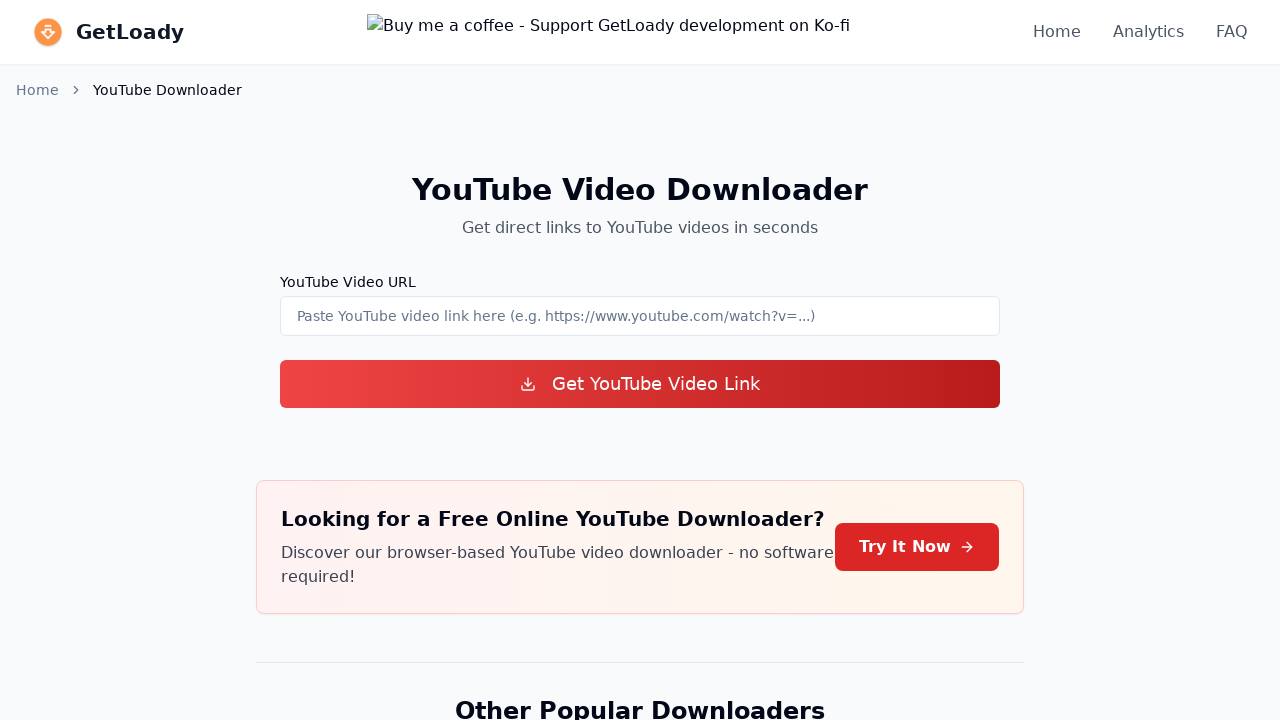

Waited for page to fully load (networkidle)
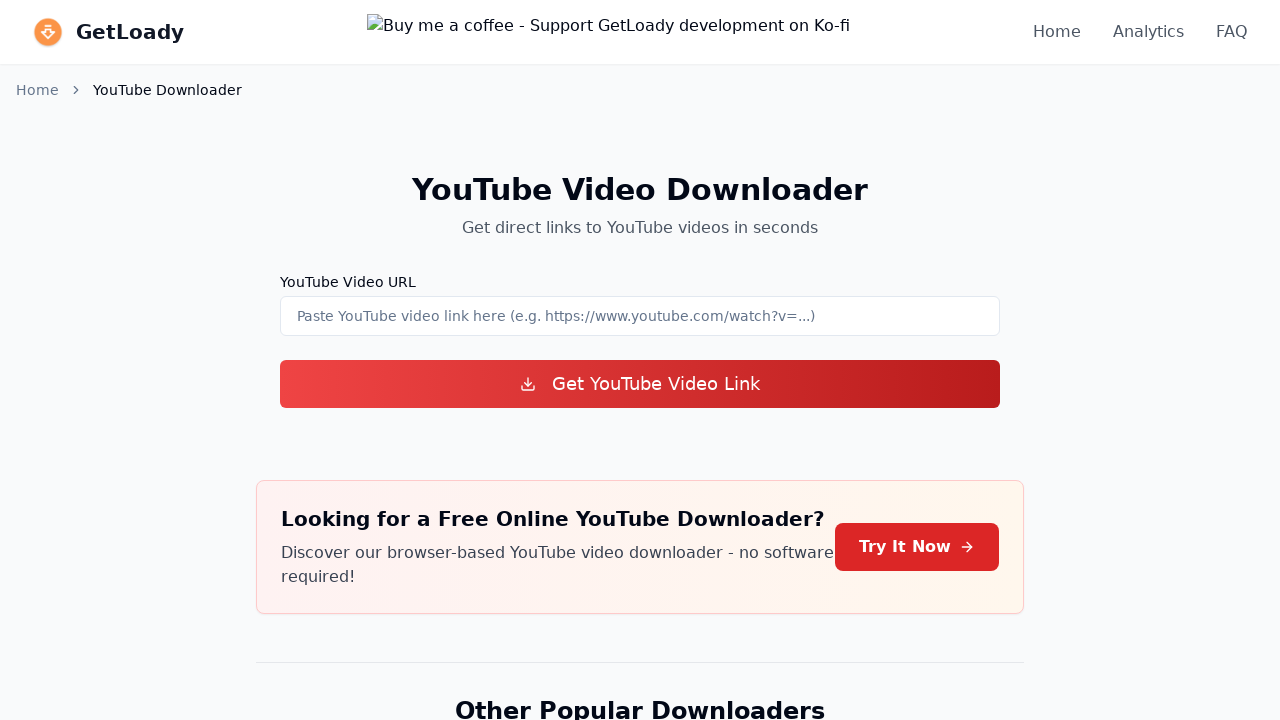

Located the YouTube URL input field
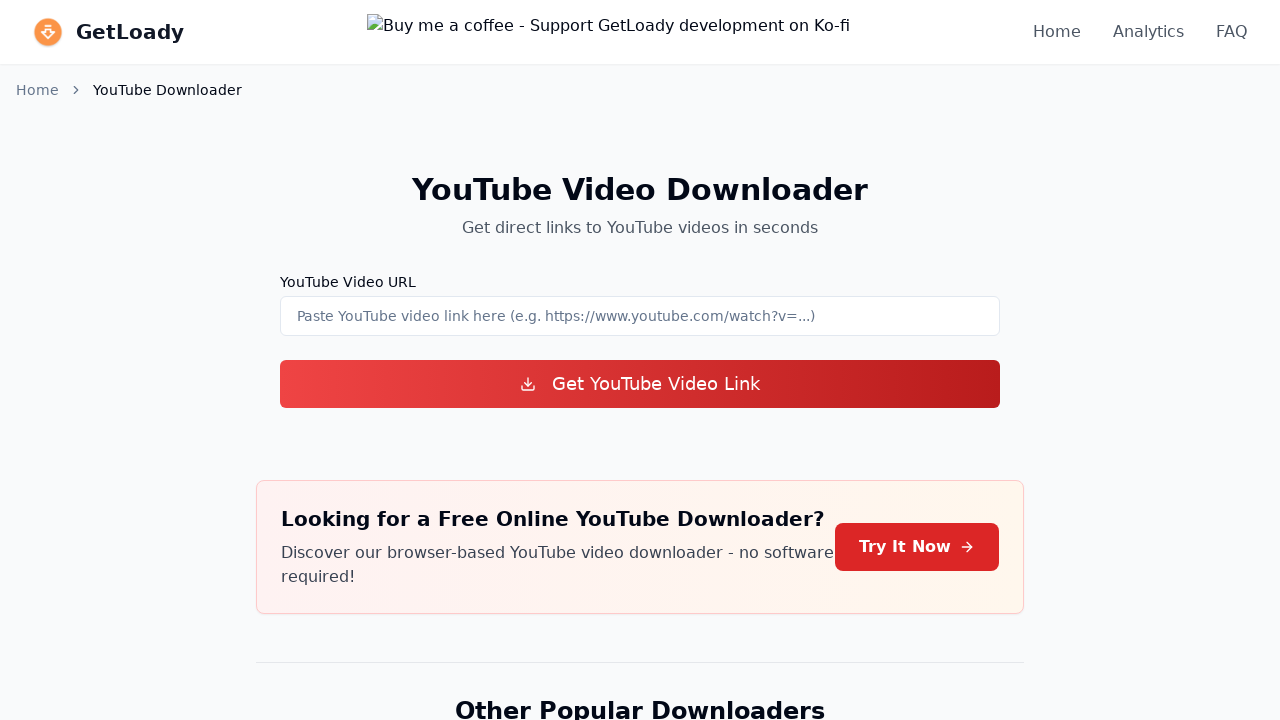

Filled input field with YouTube URL 'https://www.youtube.com/watch?v=dQw4w9WgXcQ' on input[type="text"], input[type="url"], input[placeholder*="URL"] >> nth=0
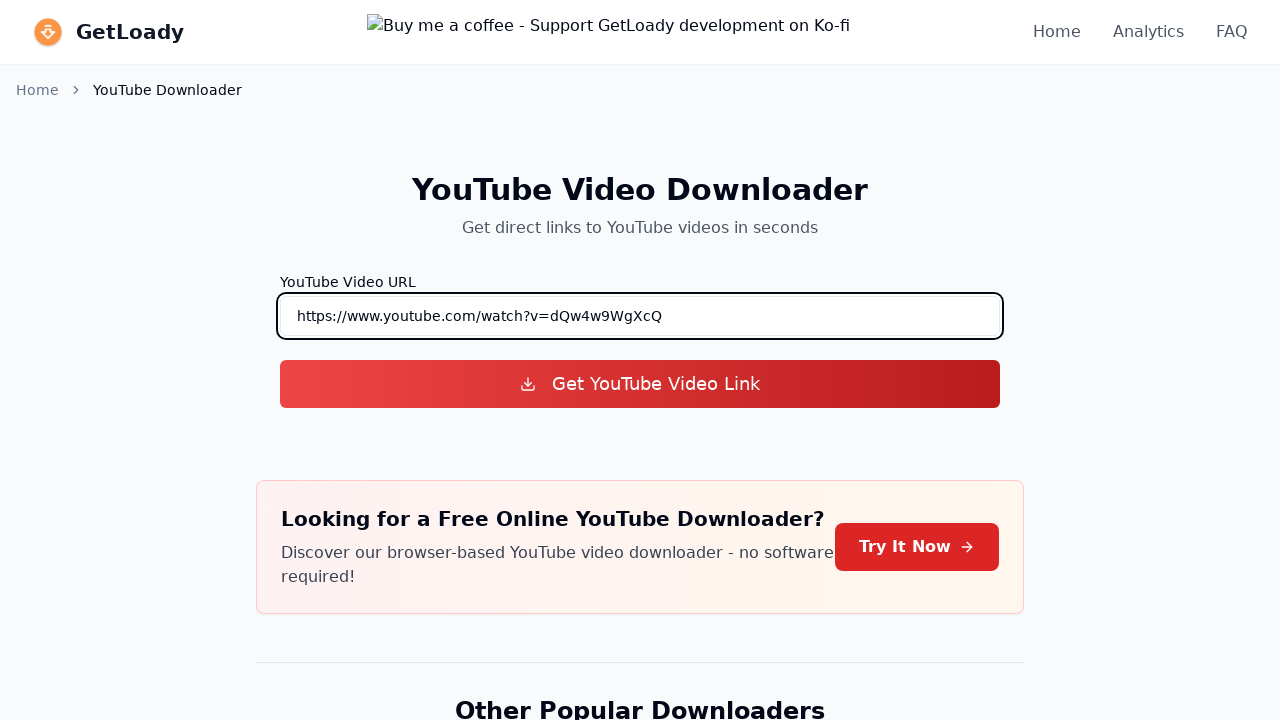

Waited 2 seconds for page to process the URL
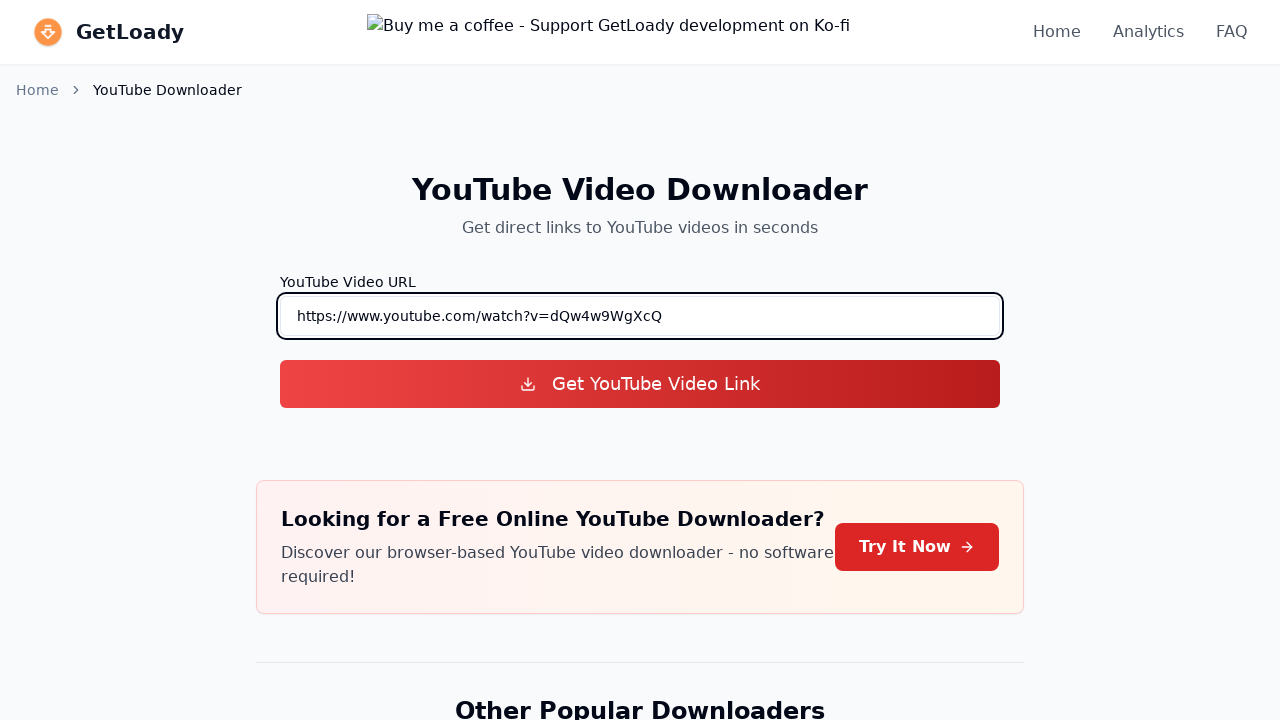

Waited for download buttons to appear
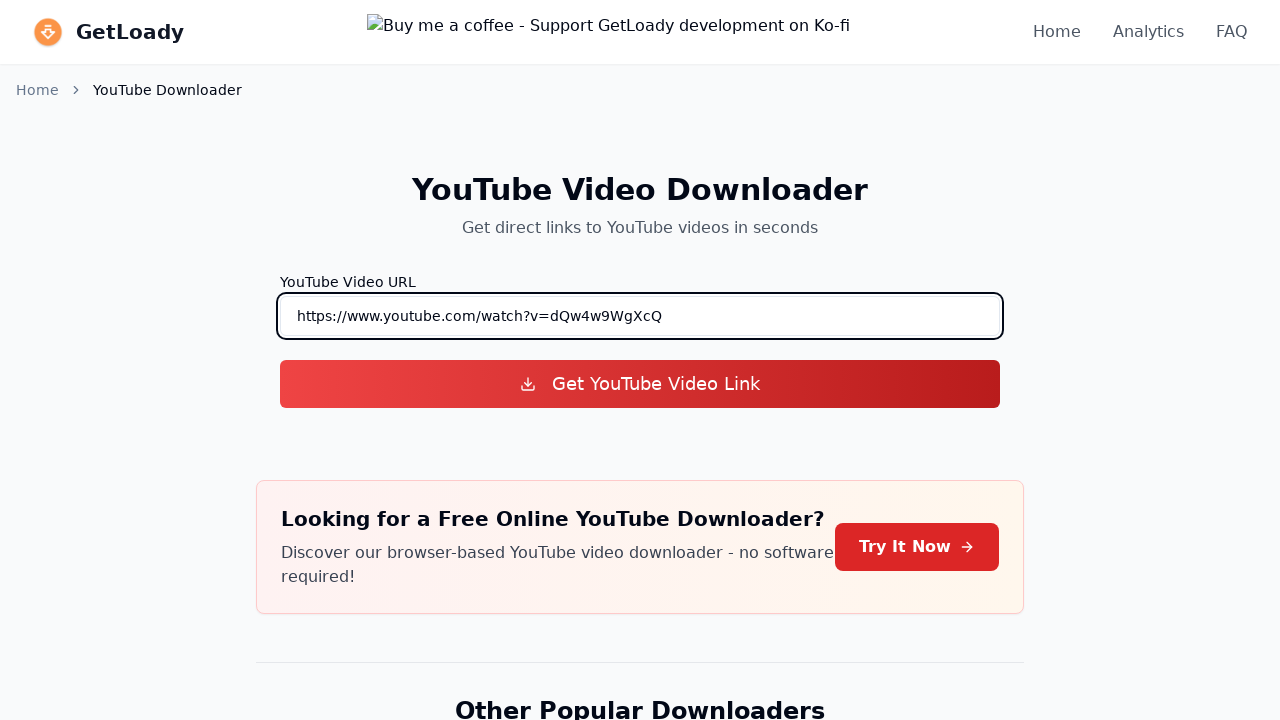

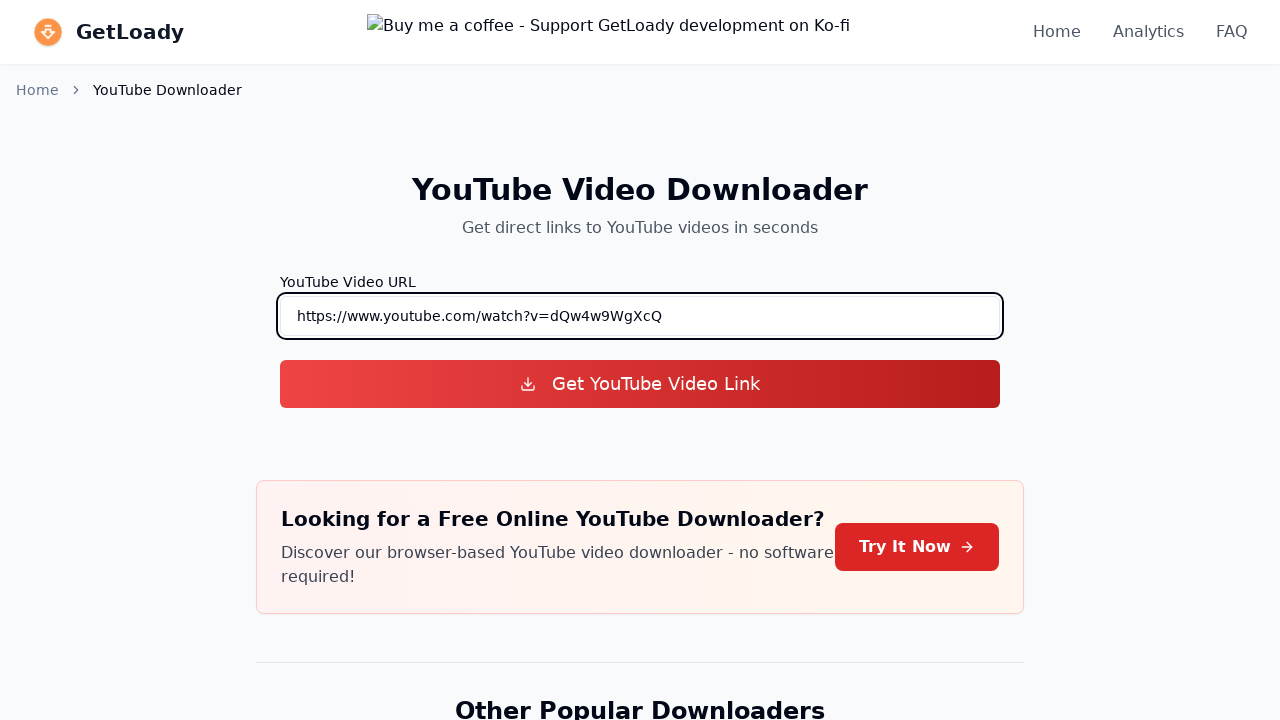